Tests checkbox functionality by clicking each checkbox on the page and verifying they become selected

Starting URL: https://rahulshettyacademy.com/AutomationPractice/

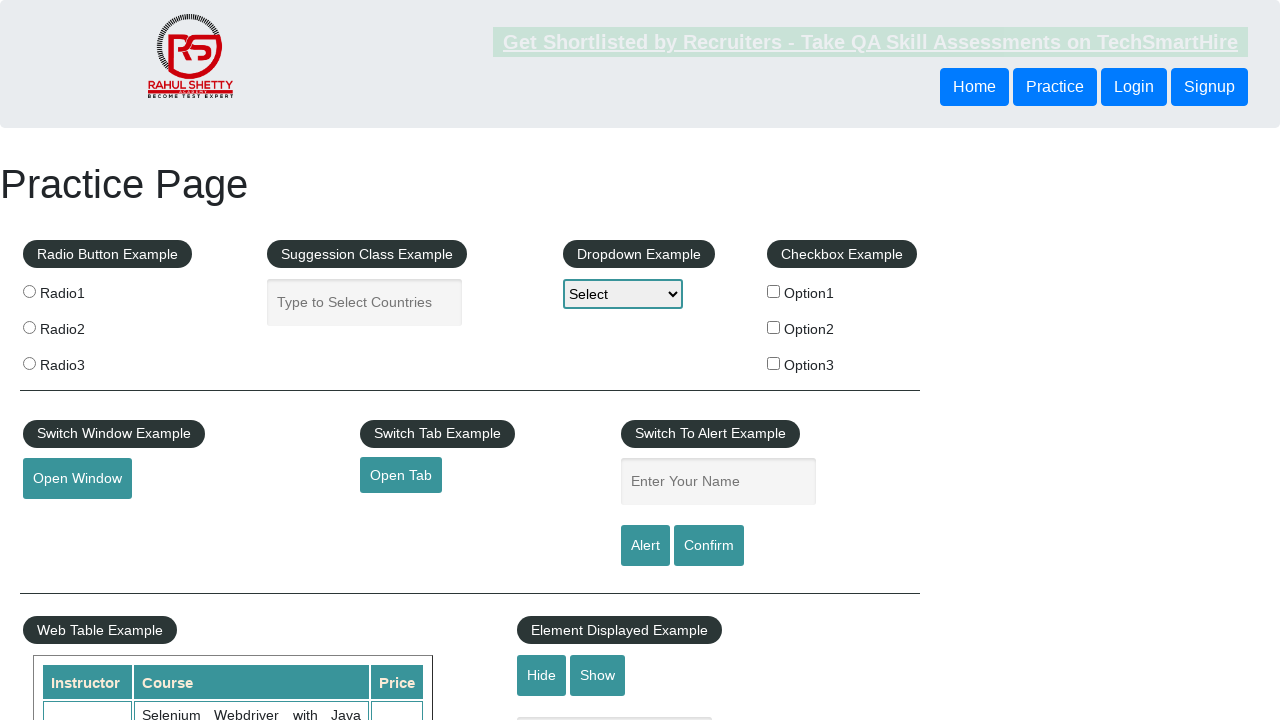

Waited for checkboxes to be present on the page
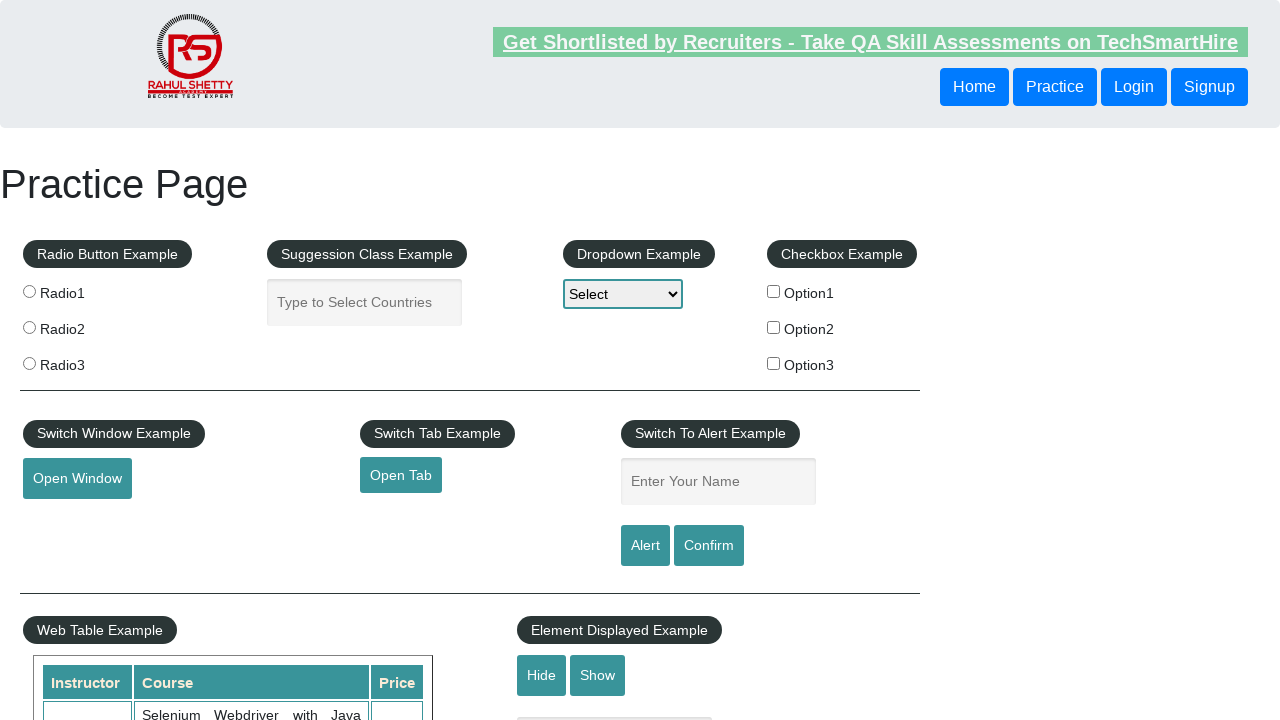

Located all checkboxes on the page
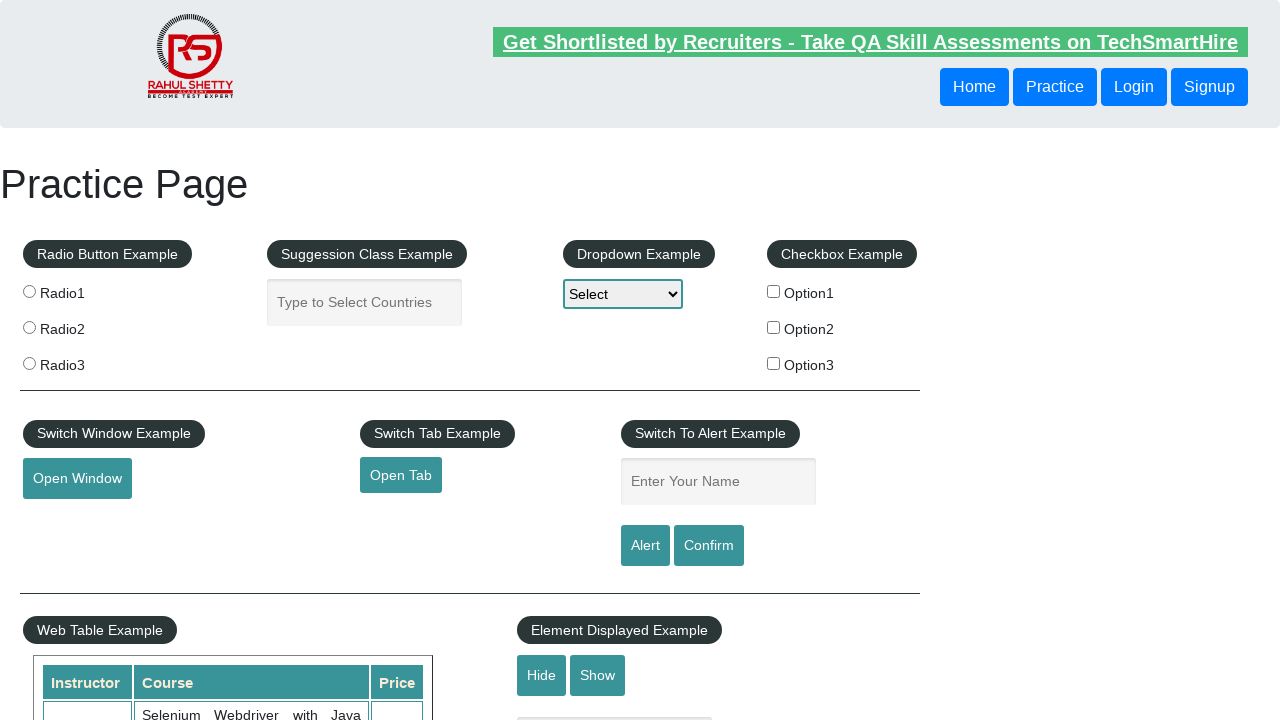

Found 3 checkboxes on the page
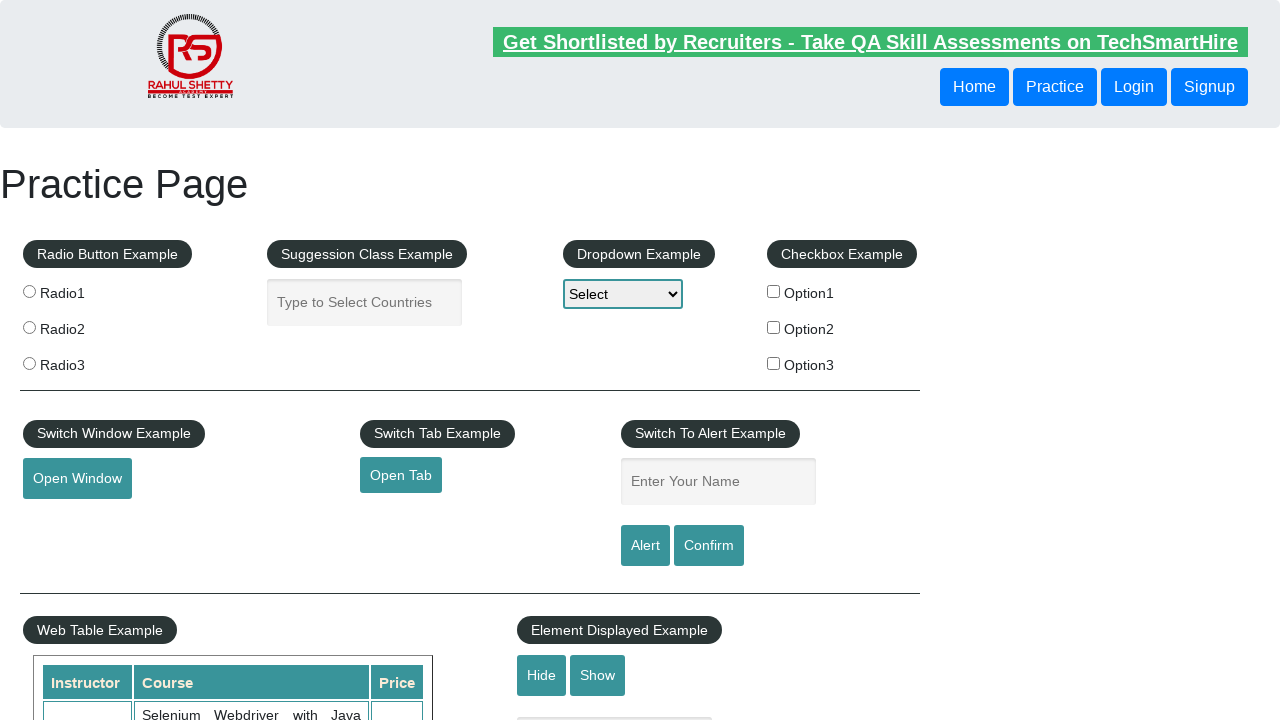

Clicked checkbox 0 at (774, 291) on input[type='checkbox'] >> nth=0
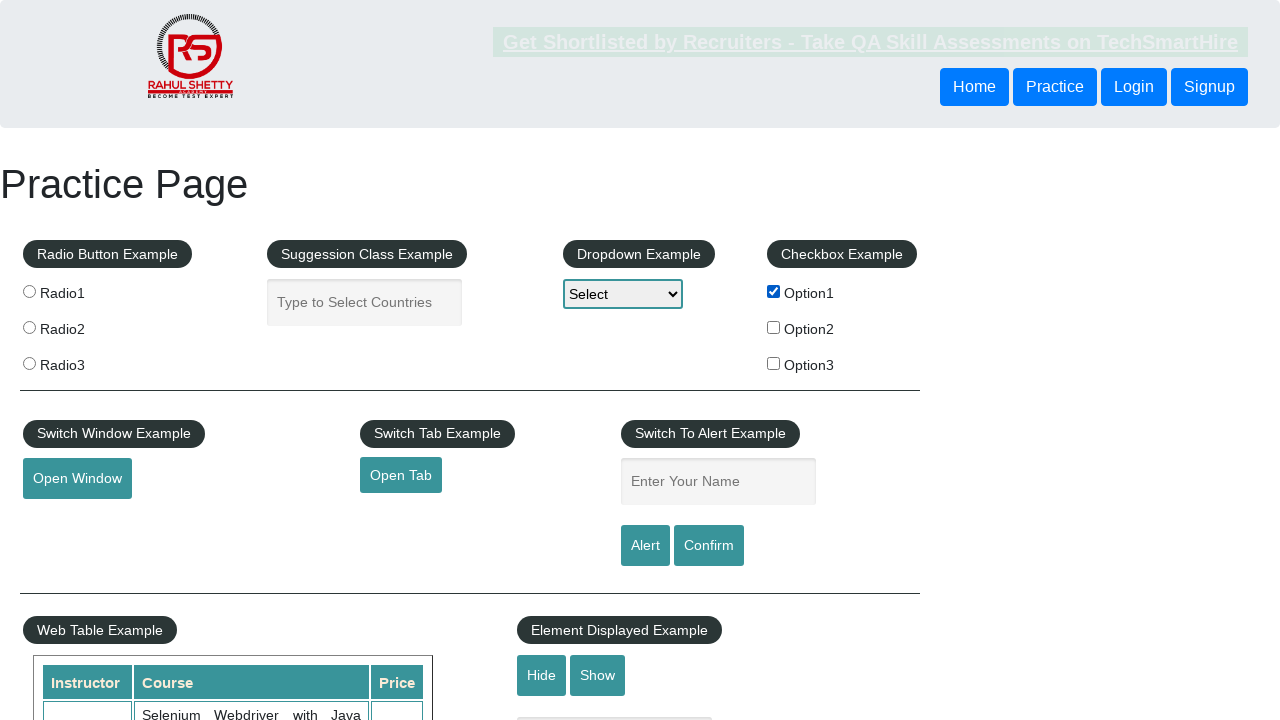

Verified checkbox 0 is now selected
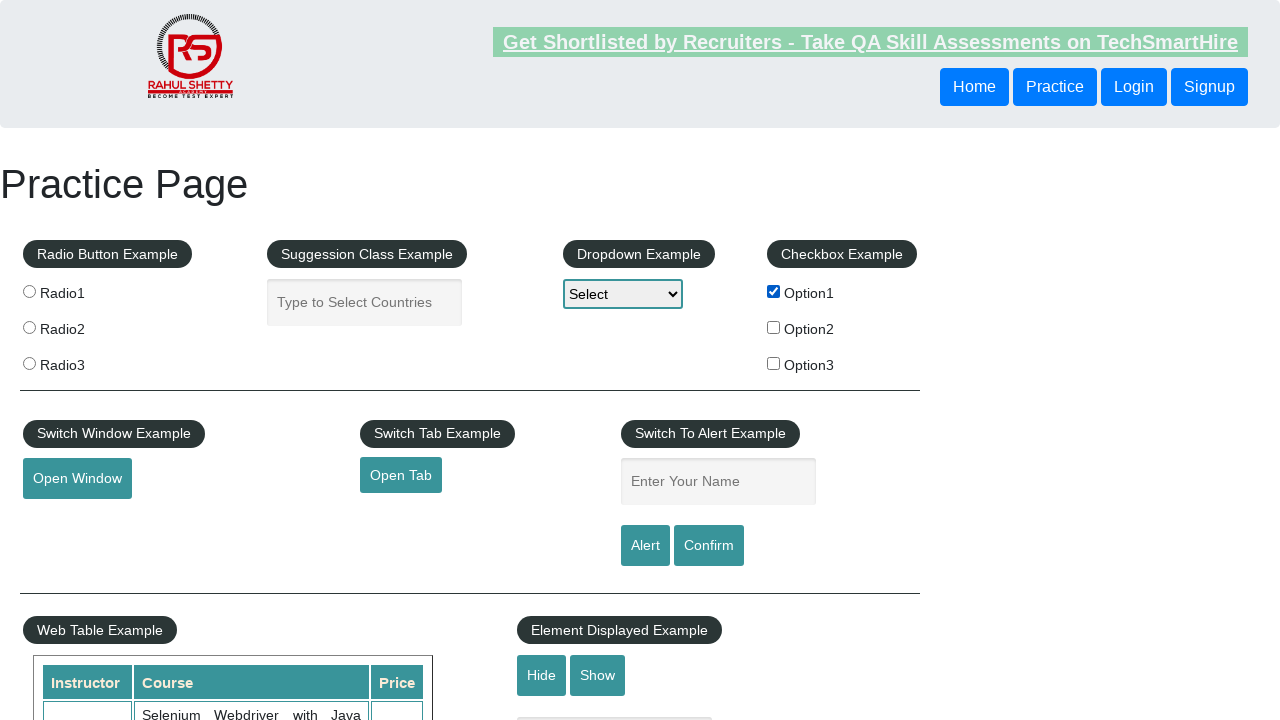

Clicked checkbox 1 at (774, 327) on input[type='checkbox'] >> nth=1
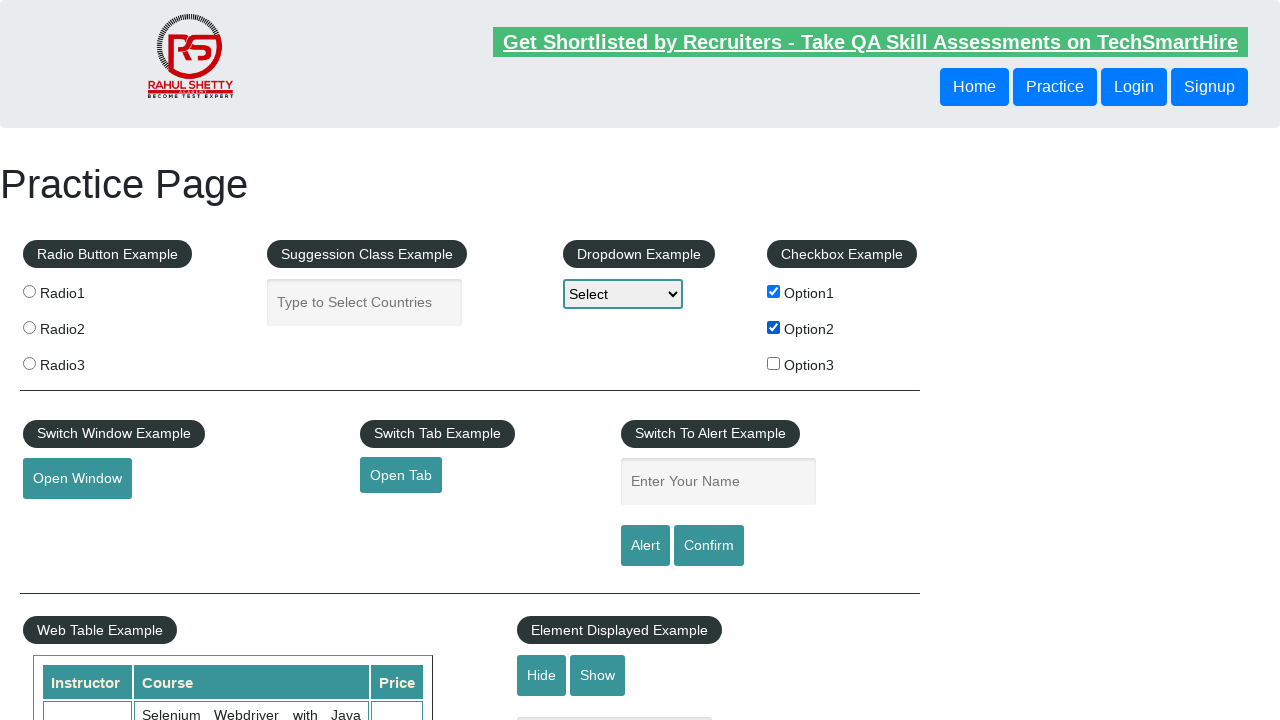

Verified checkbox 1 is now selected
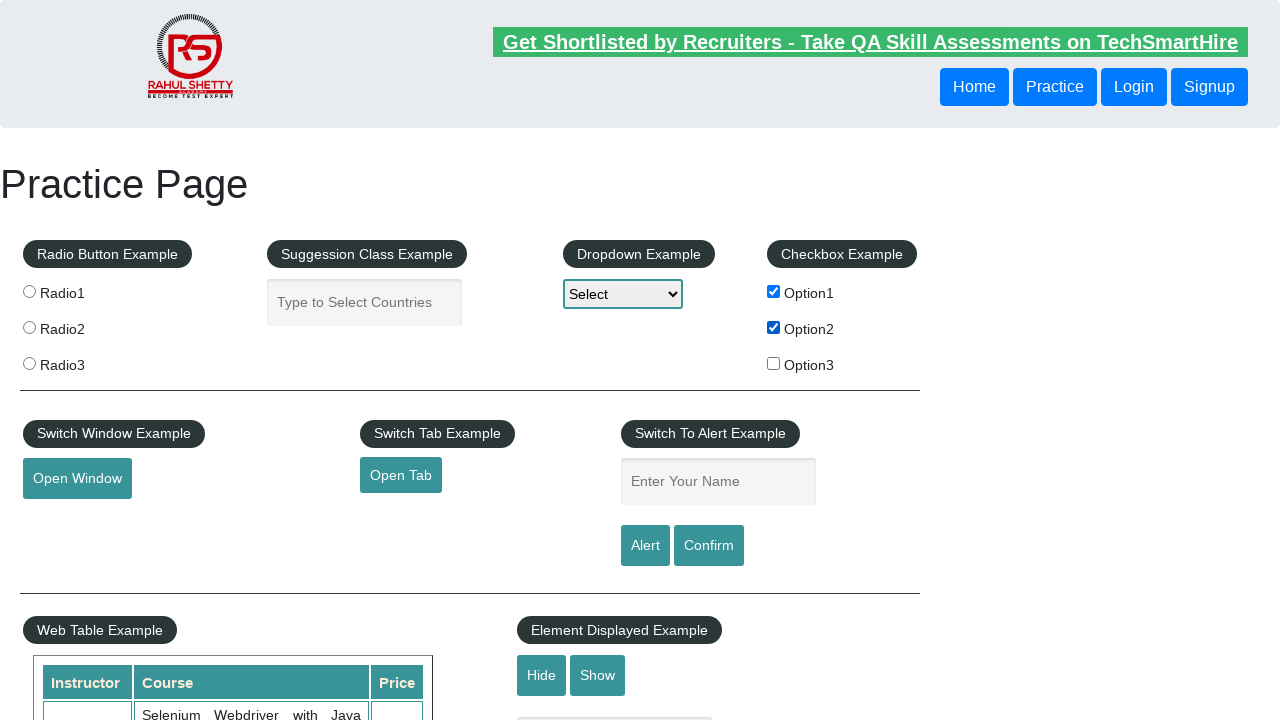

Clicked checkbox 2 at (774, 363) on input[type='checkbox'] >> nth=2
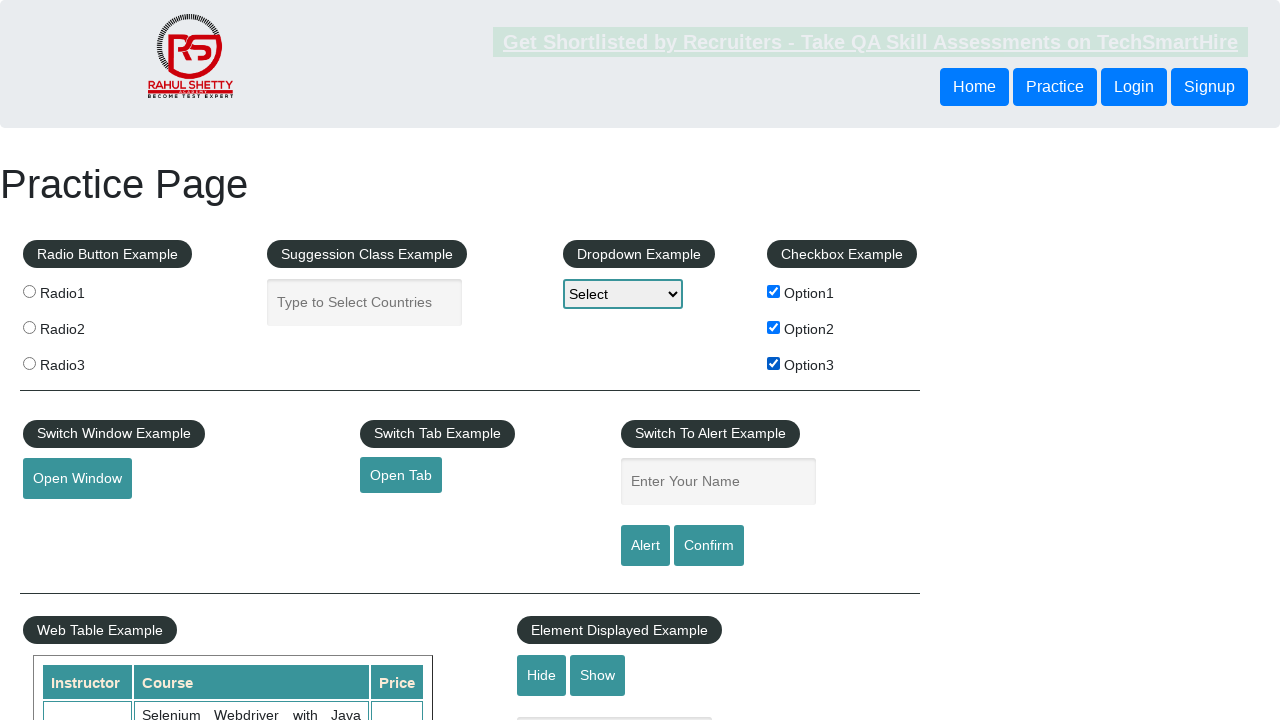

Verified checkbox 2 is now selected
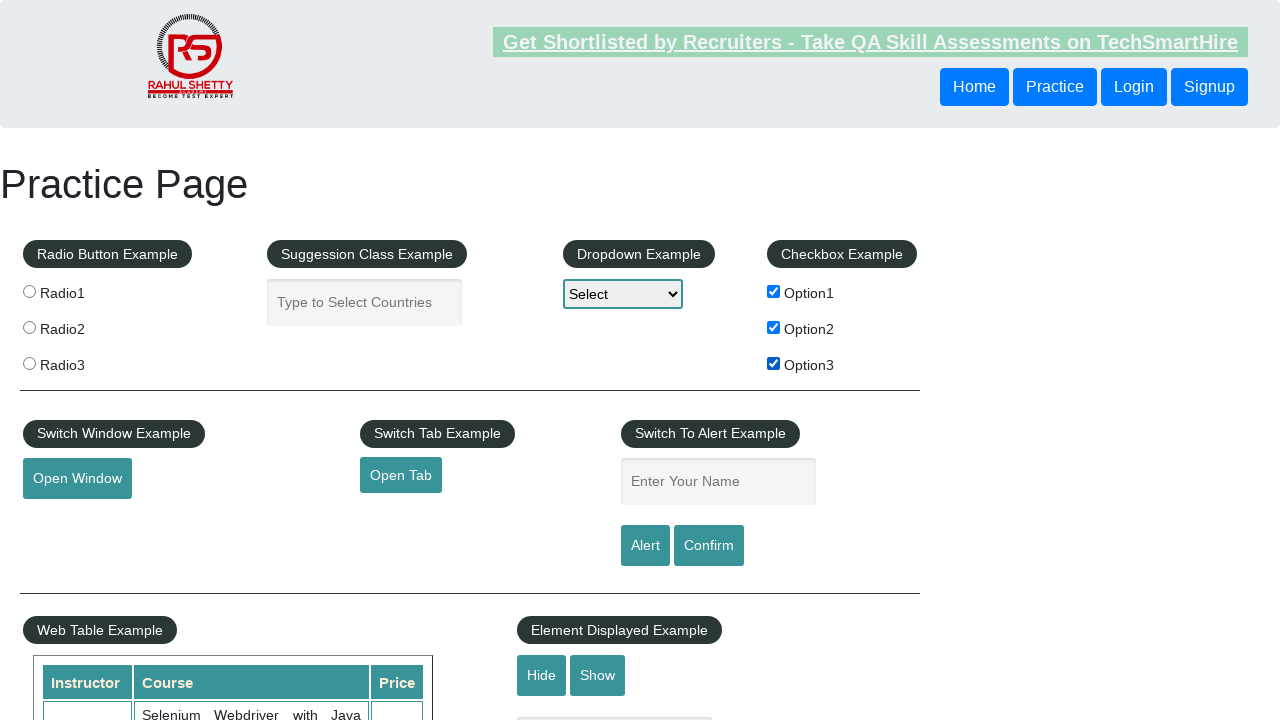

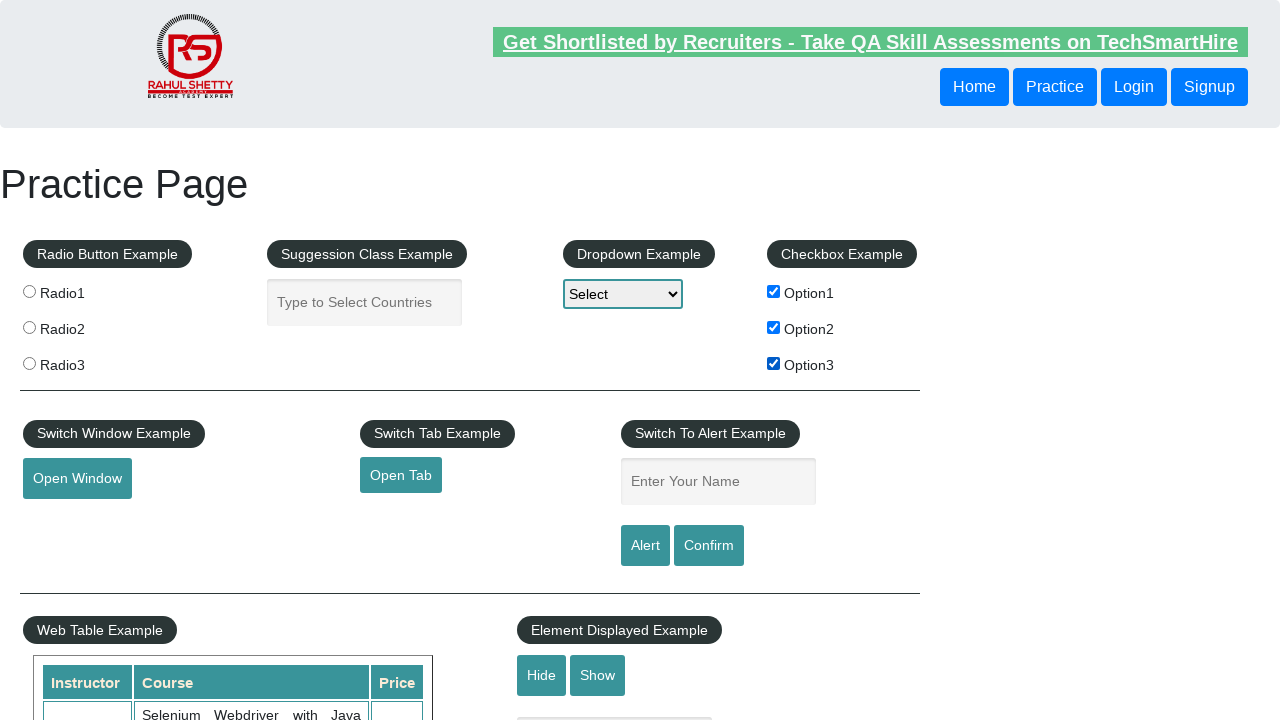